Tests navigation to all goods page by clicking the all goods button in footer

Starting URL: http://intershop5.skillbox.ru/

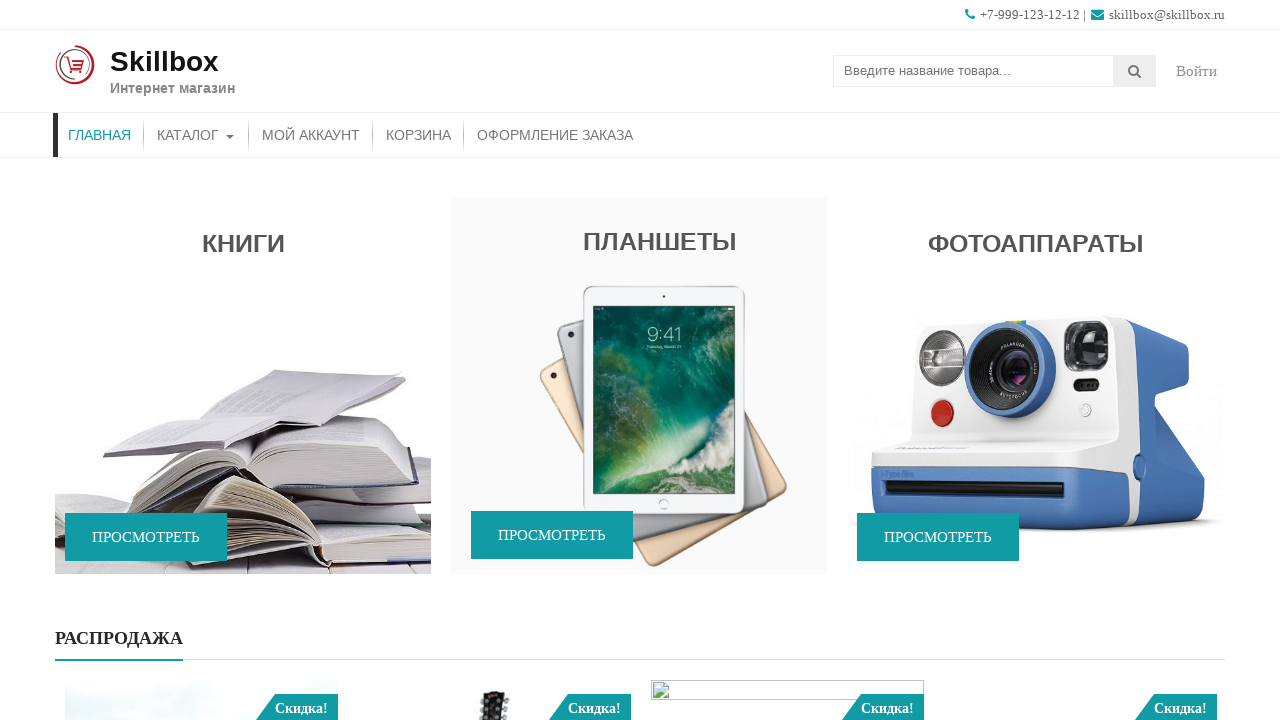

Clicked all goods button in footer at (702, 400) on .page-item-33 a
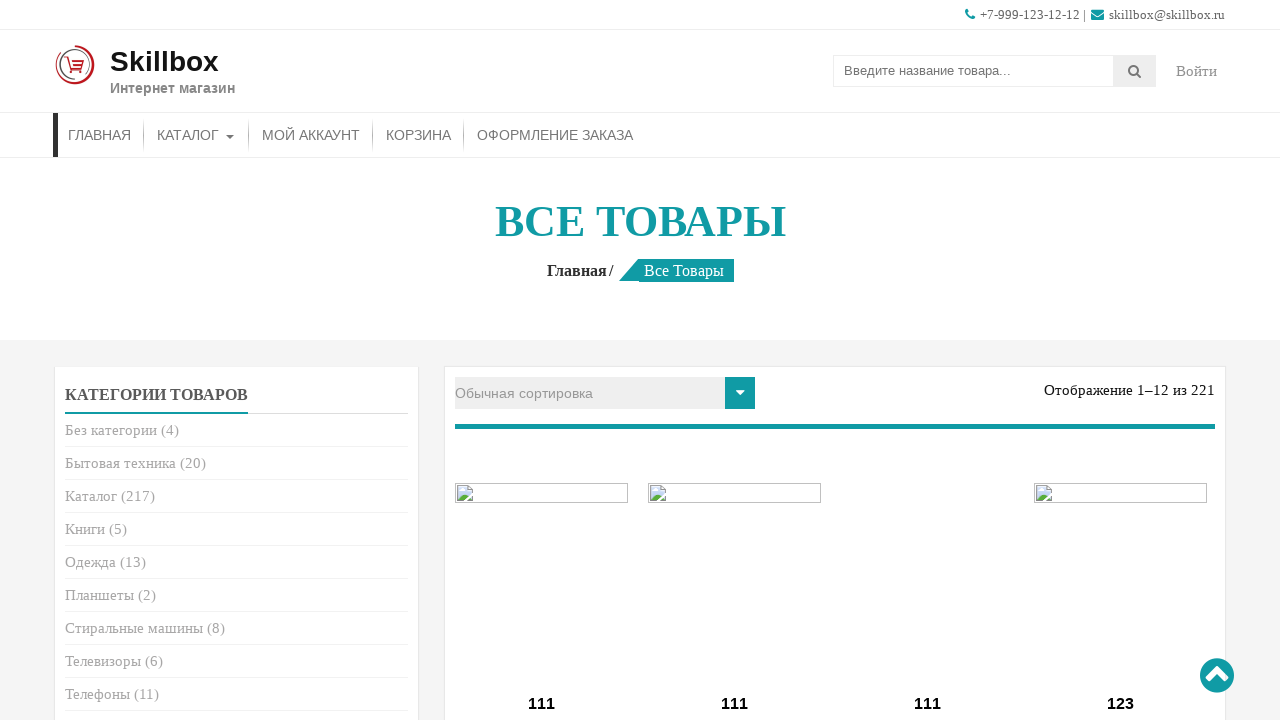

All goods page loaded and entry title appeared
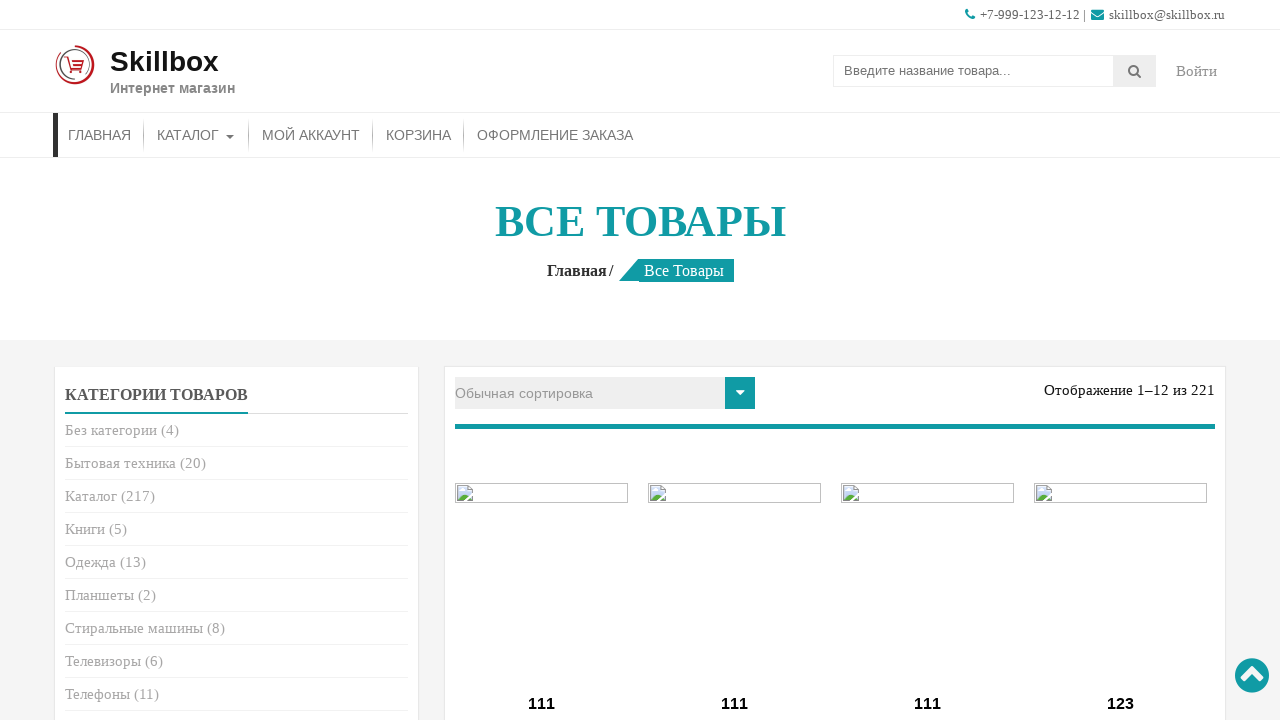

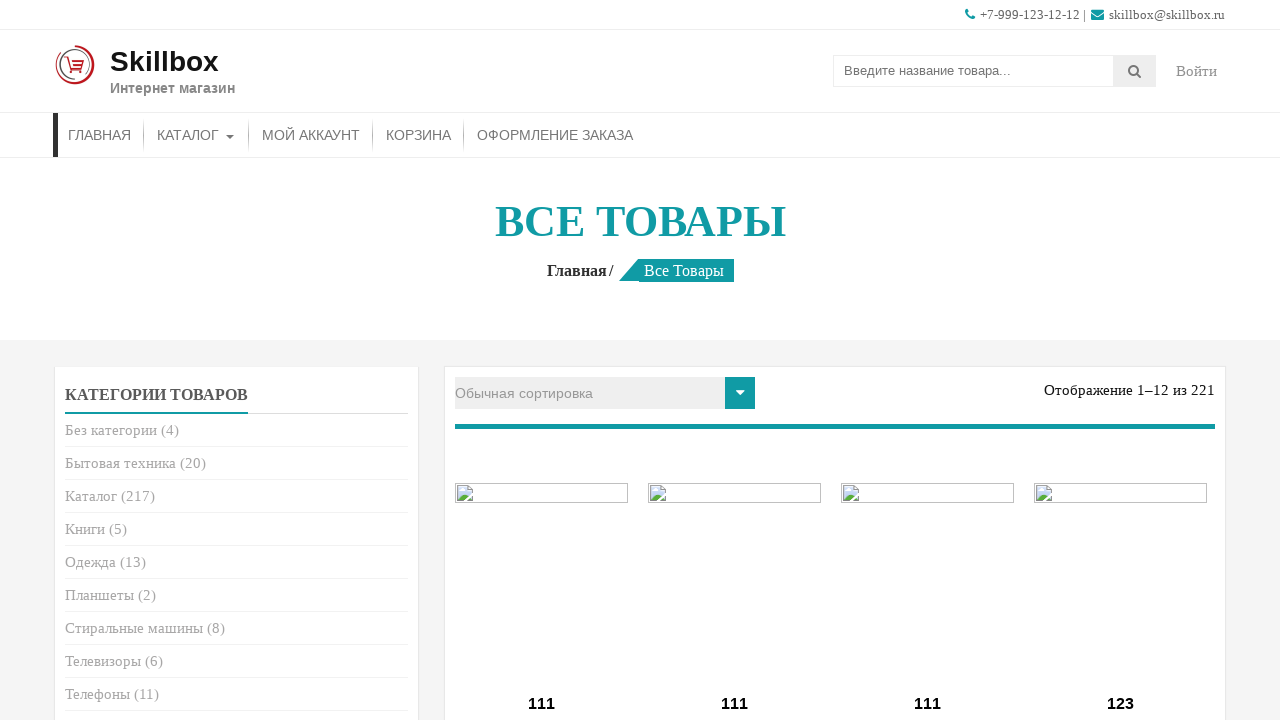